Tests error message display on the login page by clicking the login button without credentials and verifying the error text is retrieved correctly using both inner_text() and text_content() methods.

Starting URL: https://www.saucedemo.com/

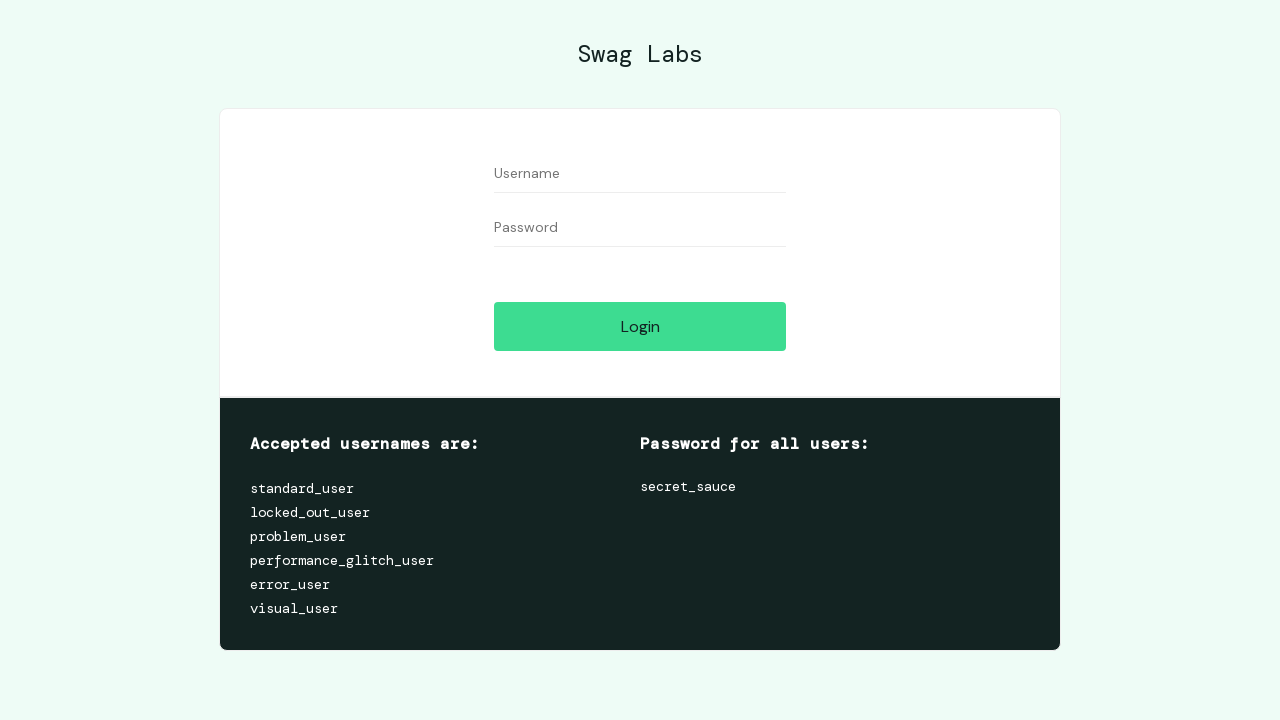

Clicked login button without entering credentials to trigger error at (640, 326) on #login-button
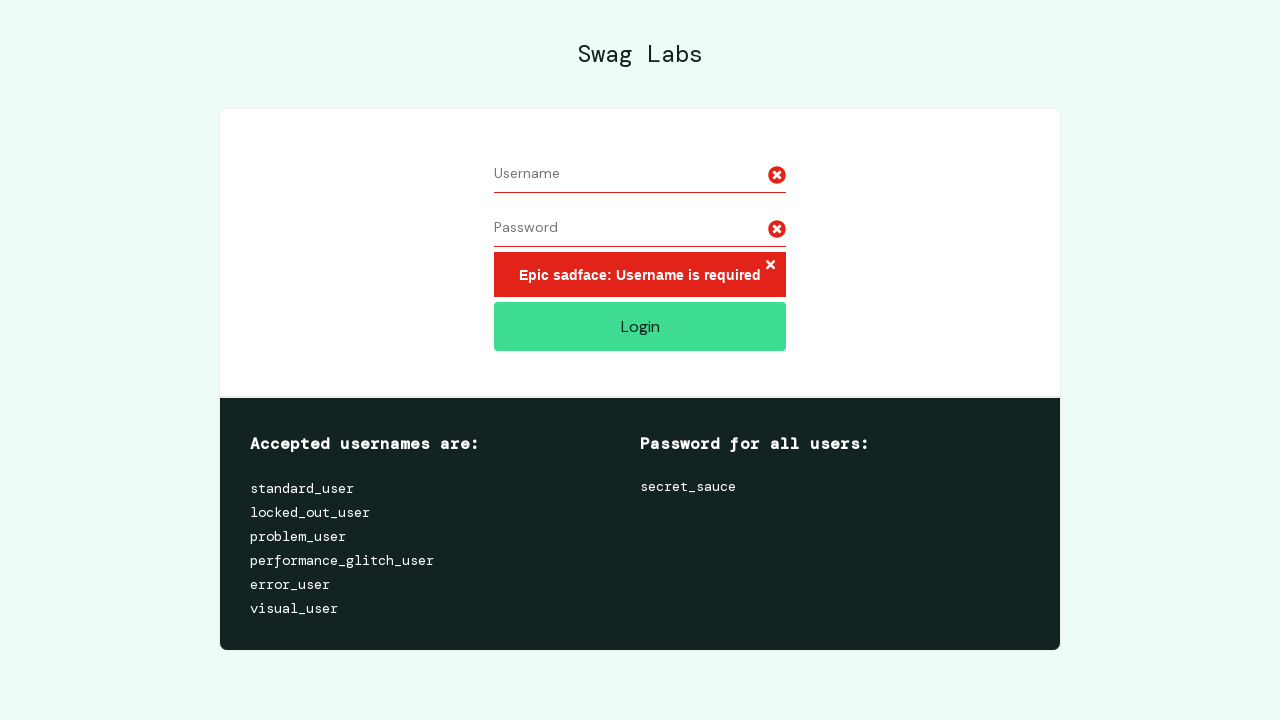

Error message element appeared on login page
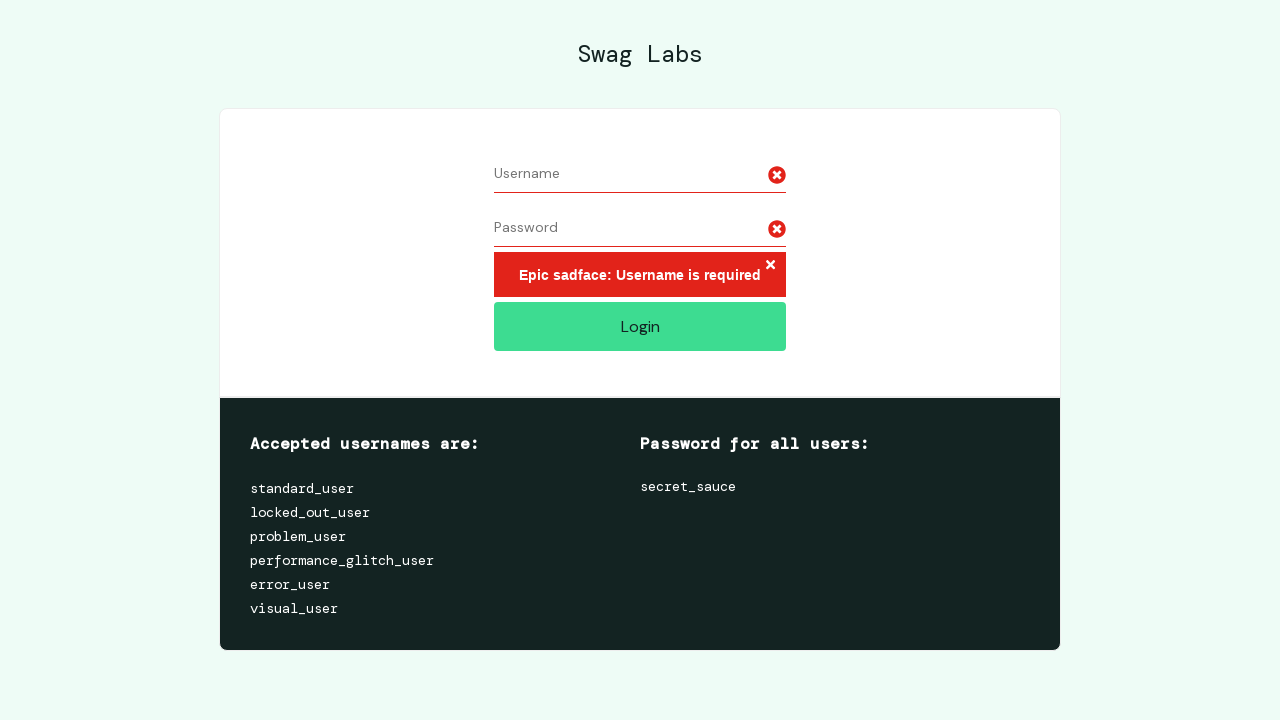

Retrieved error text using inner_text() method
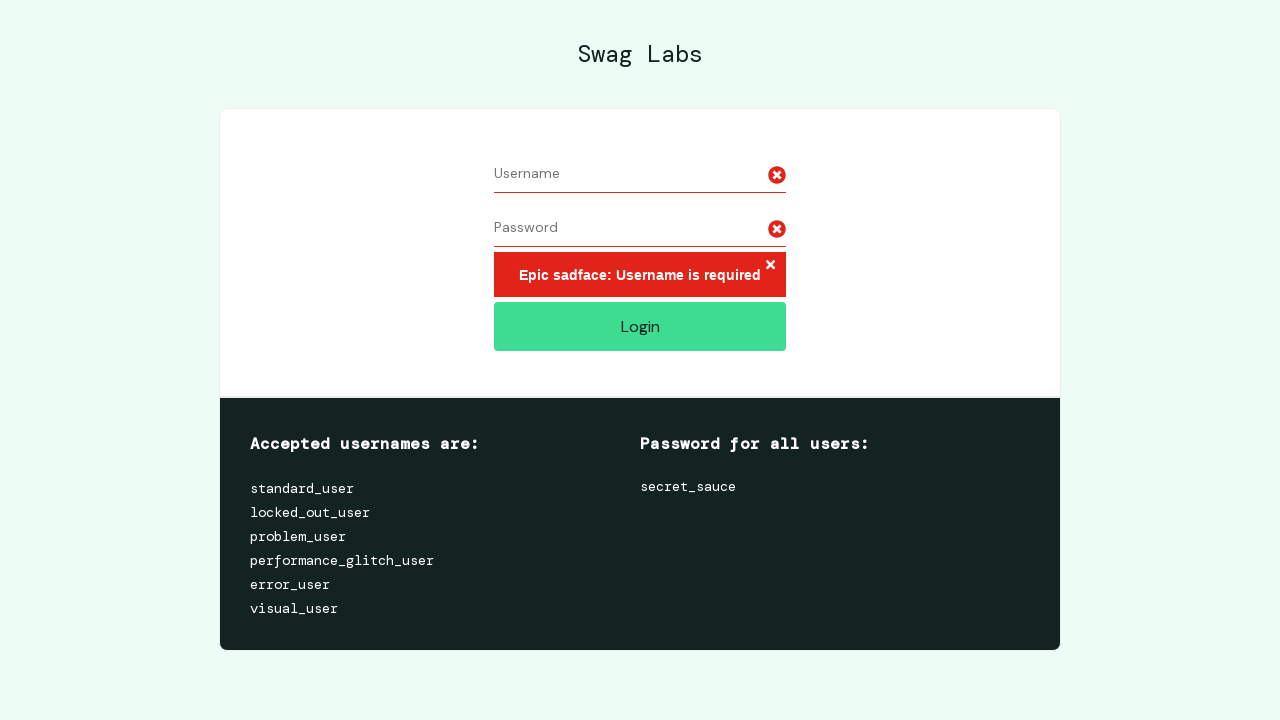

Retrieved error text using text_content() method
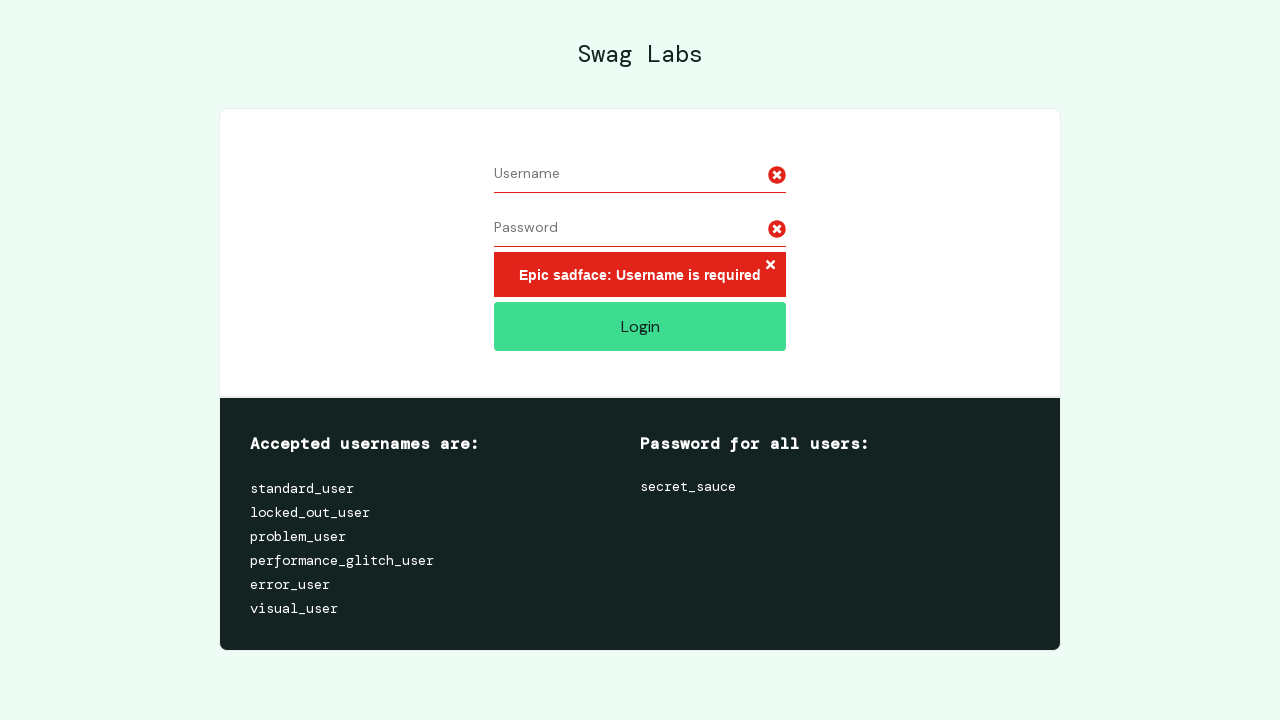

Verified that inner_text() and text_content() return identical error text
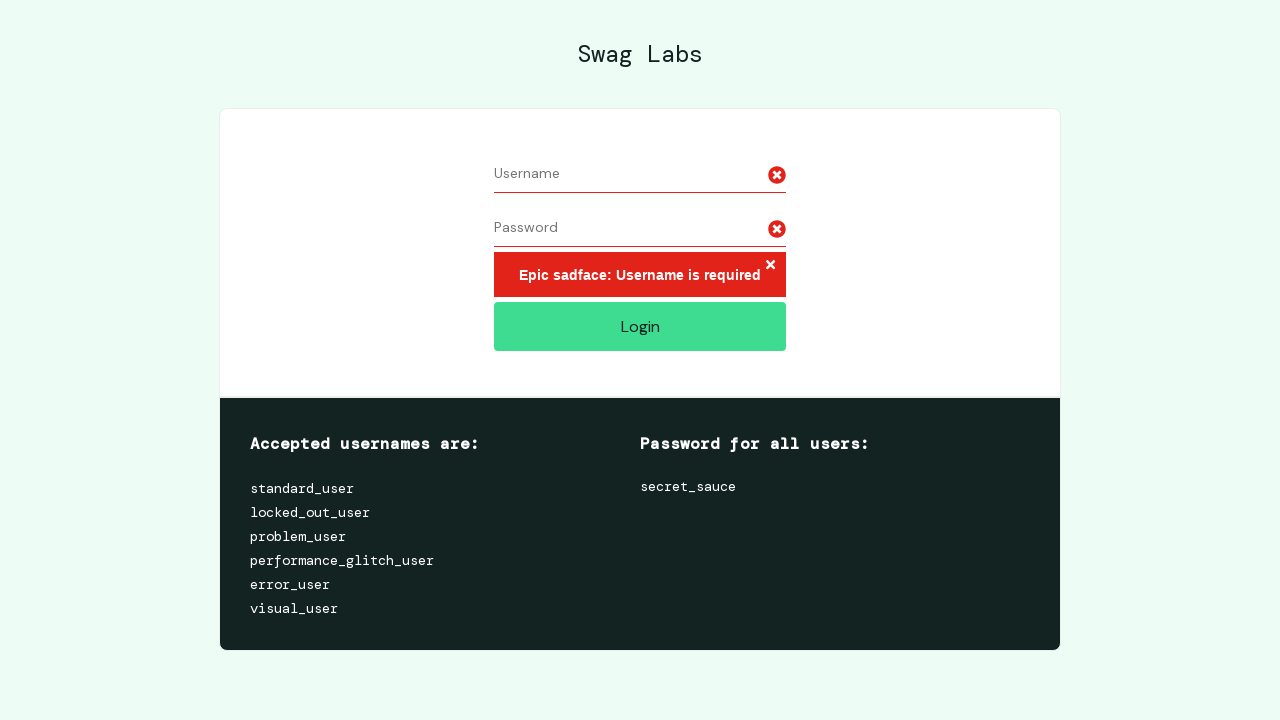

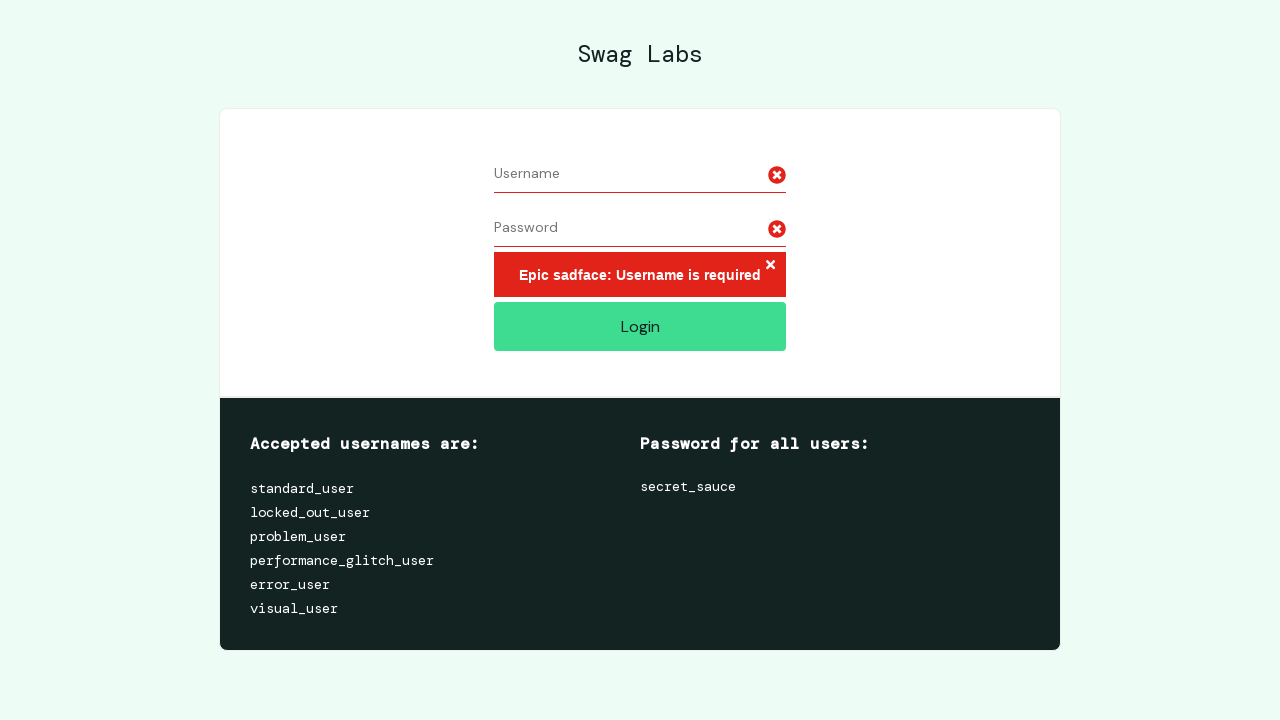